Verifies that the form labels display "Username" and "Password" text

Starting URL: https://the-internet.herokuapp.com/

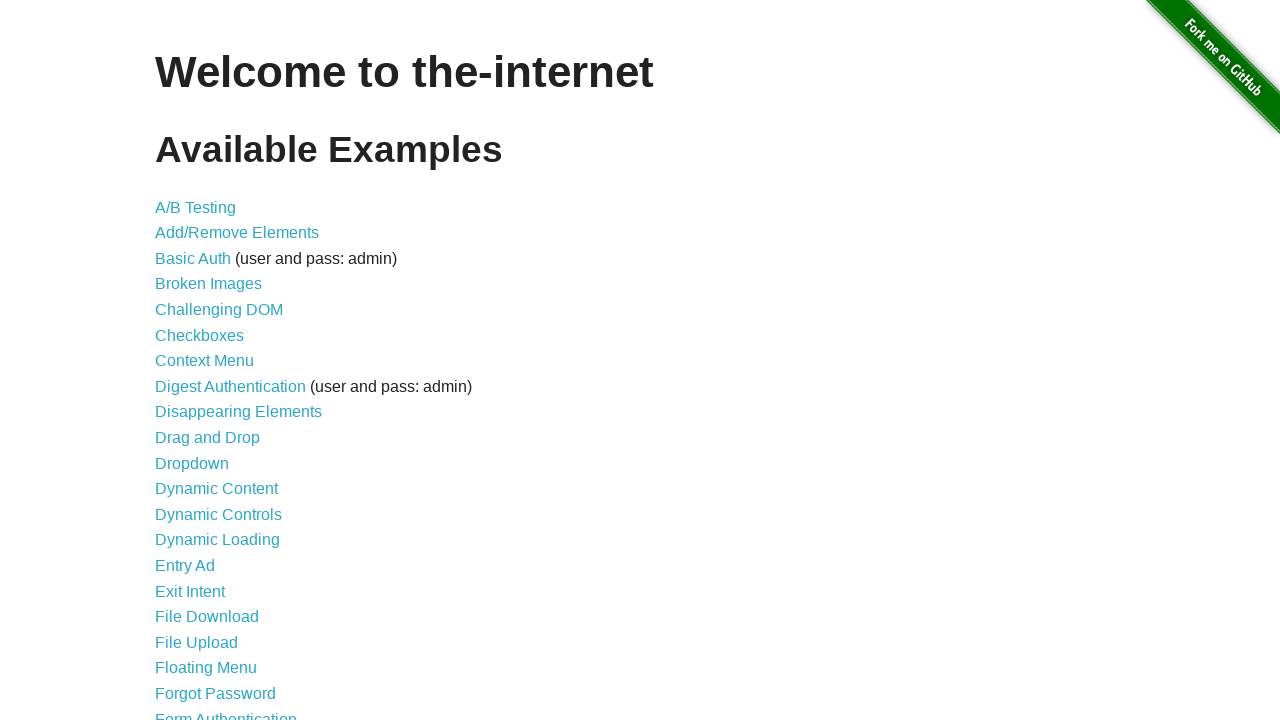

Clicked on Form Authentication link at (226, 712) on text=Form Authentication
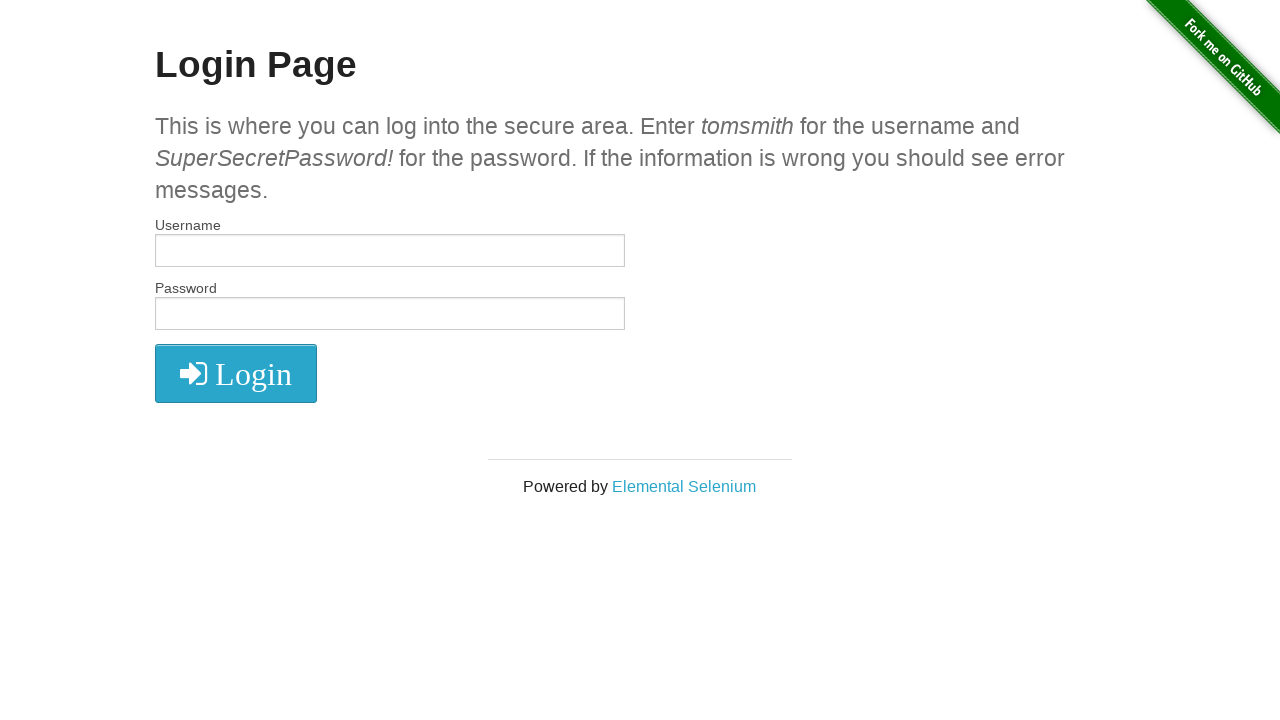

Retrieved all form labels with 'for' attribute
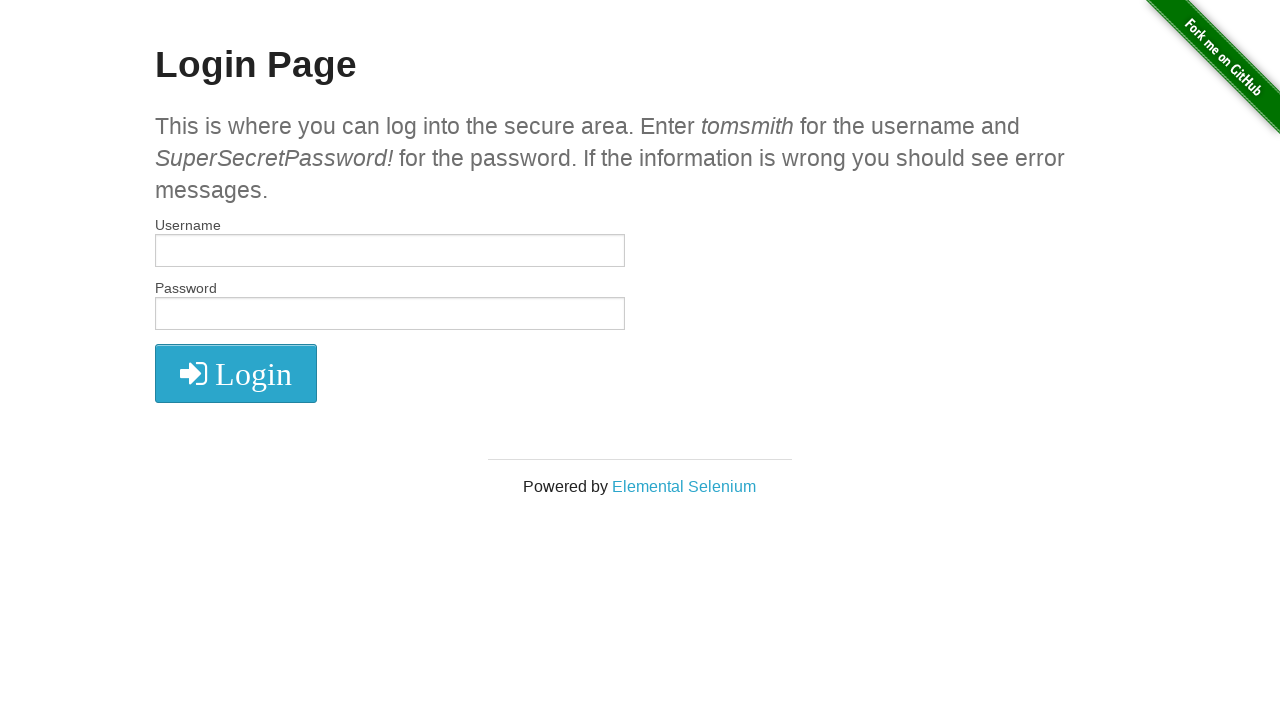

Extracted text content from all labels
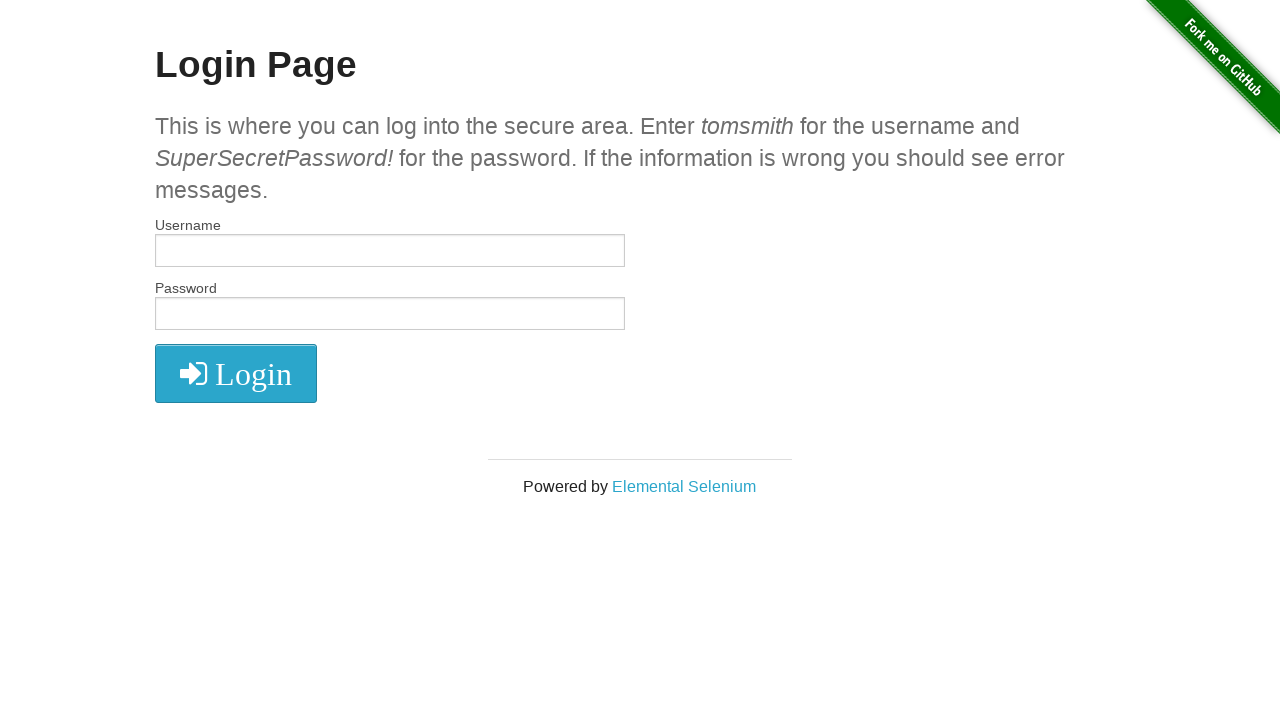

Verified that 'Username' label is present
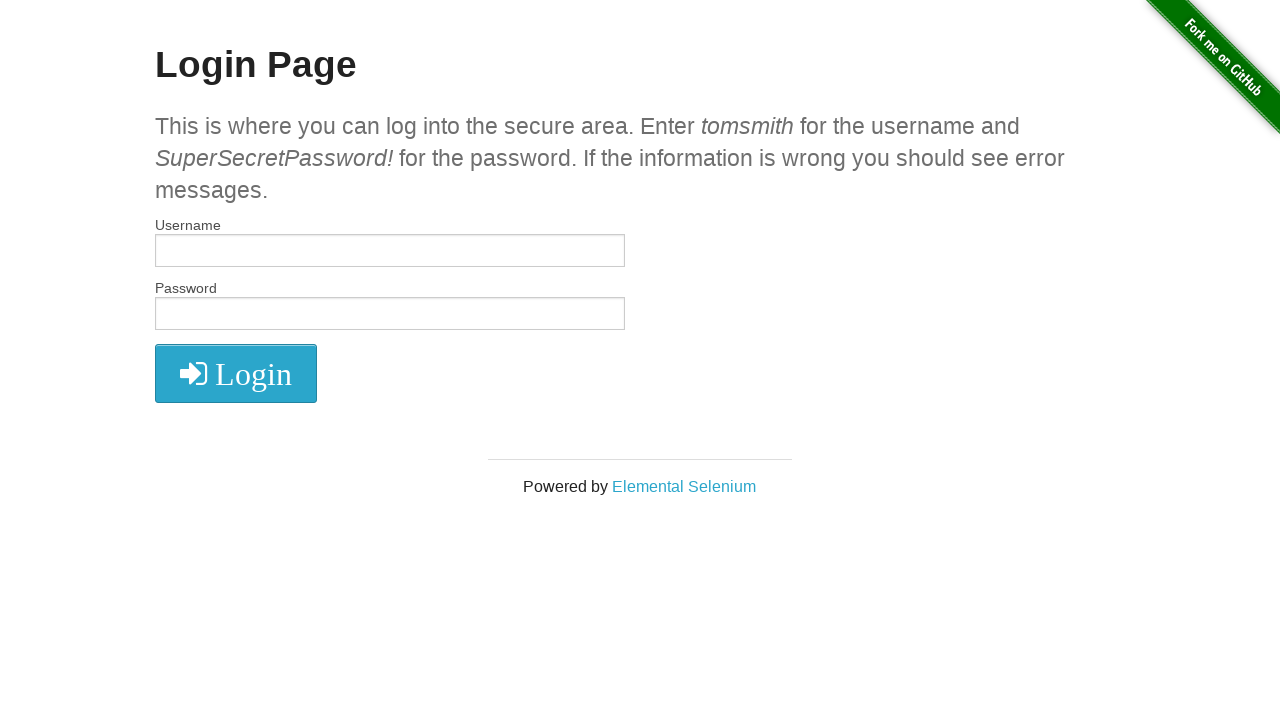

Verified that 'Password' label is present
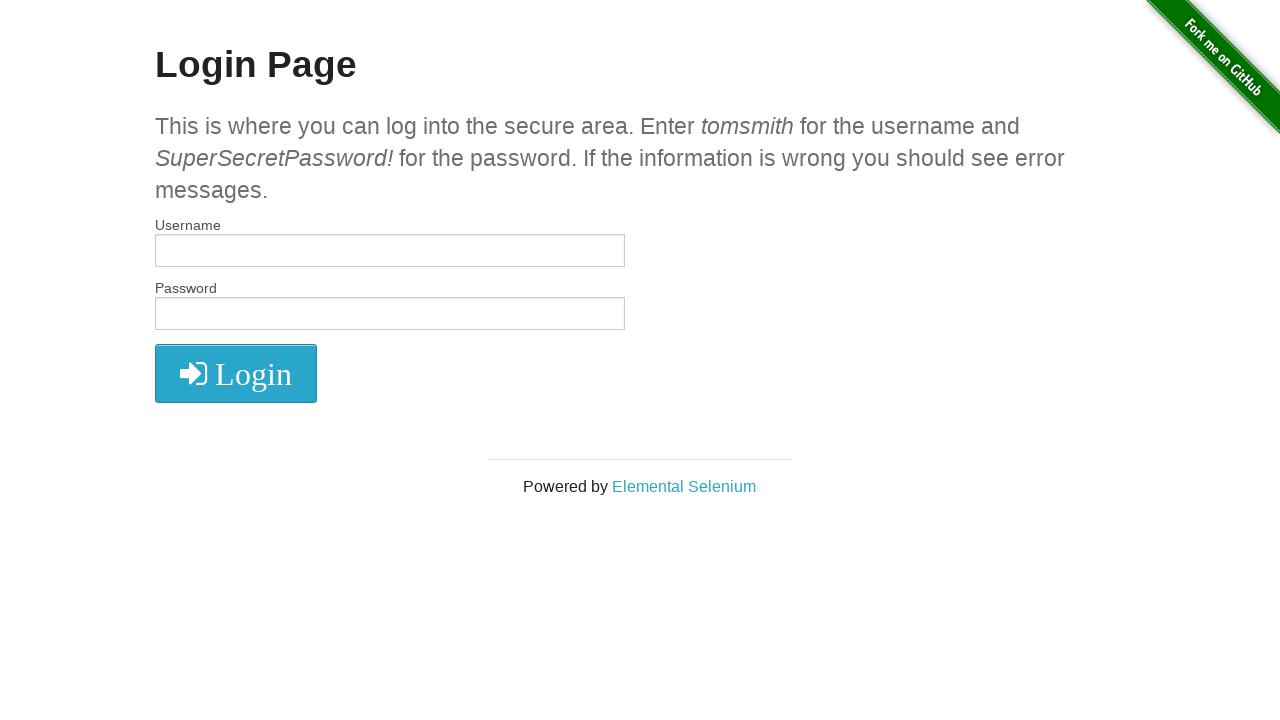

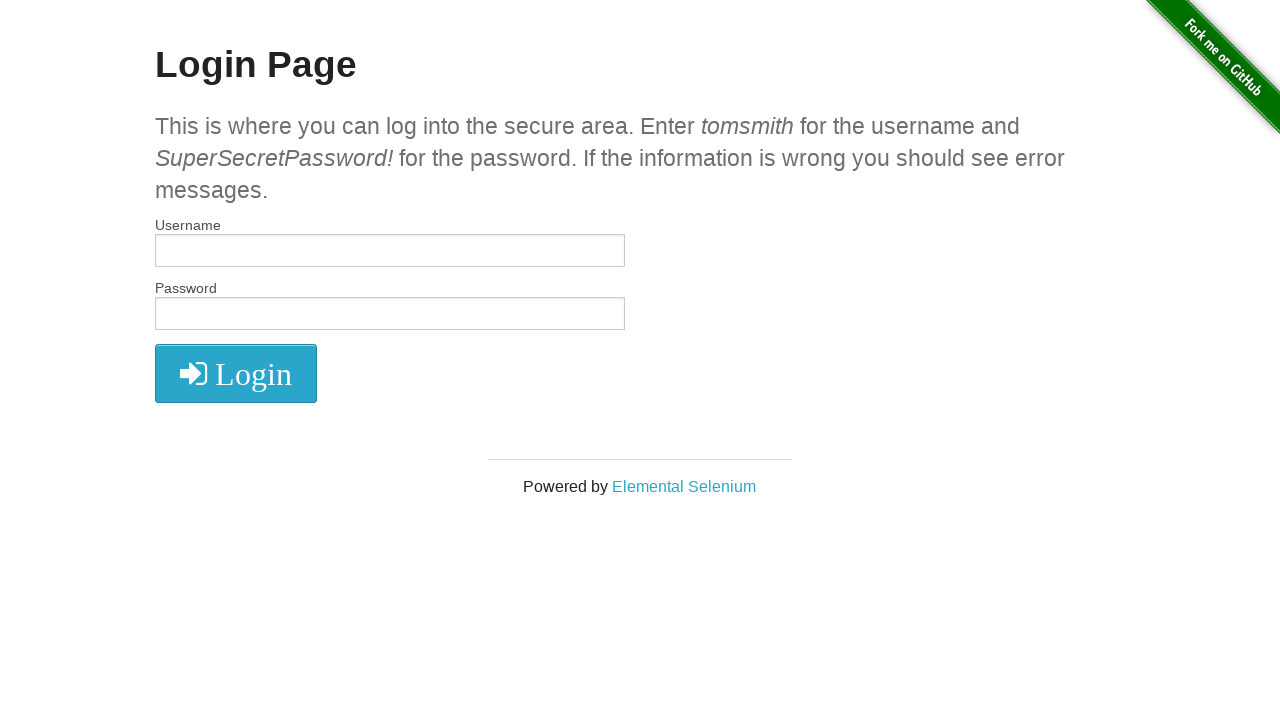